Tests clicking the info button on the Formy buttons page

Starting URL: http://formy-project.herokuapp.com

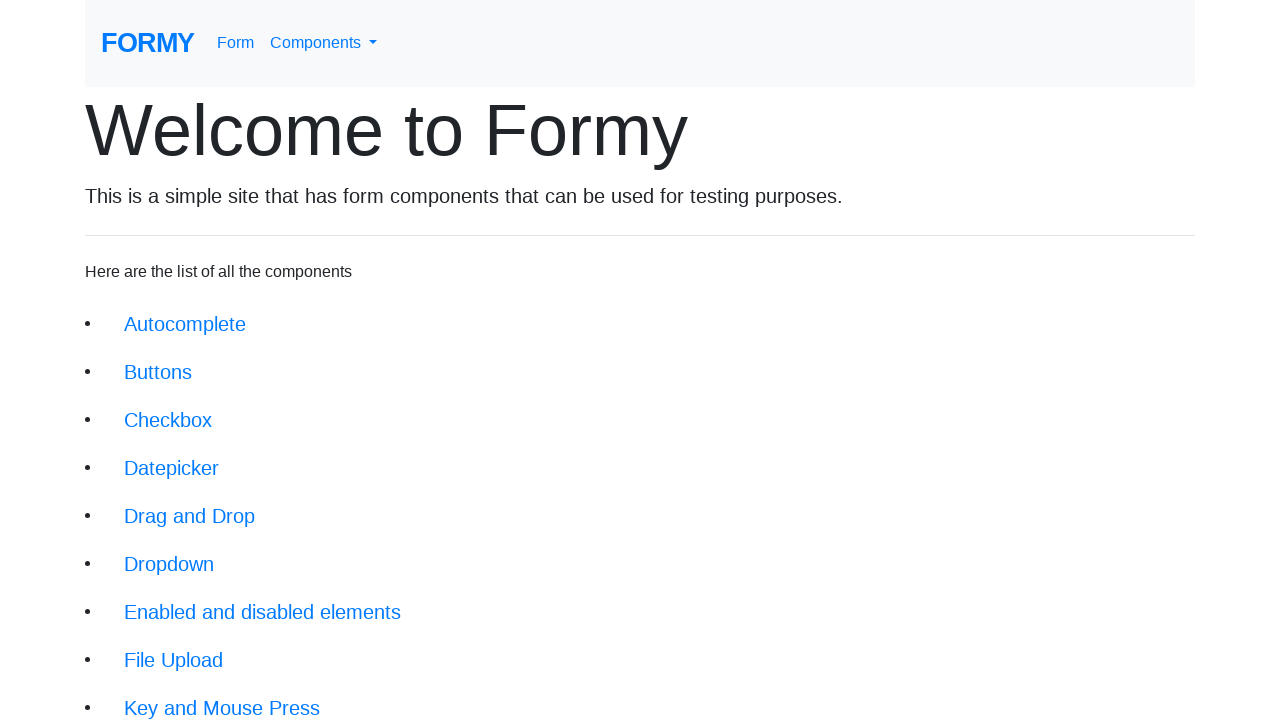

Clicked on Buttons link in navigation at (158, 372) on xpath=/html/body/div/div/li[2]/a
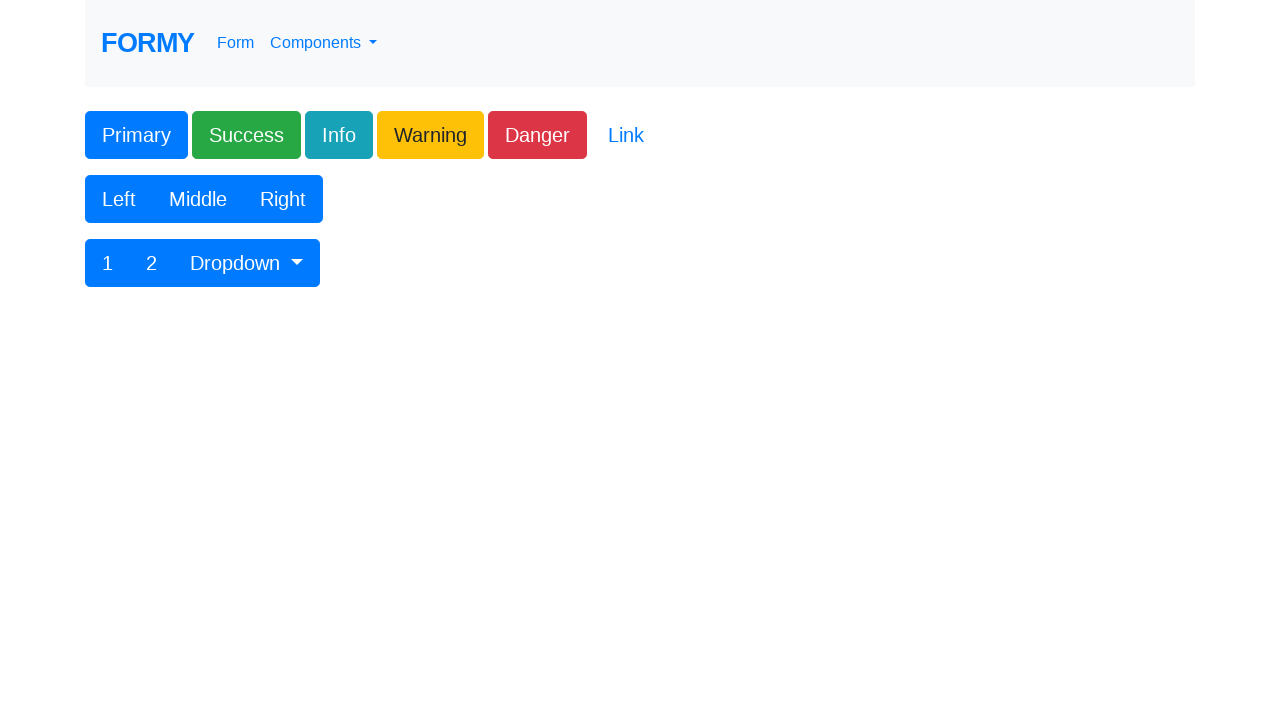

Waited for info button to load on Formy buttons page
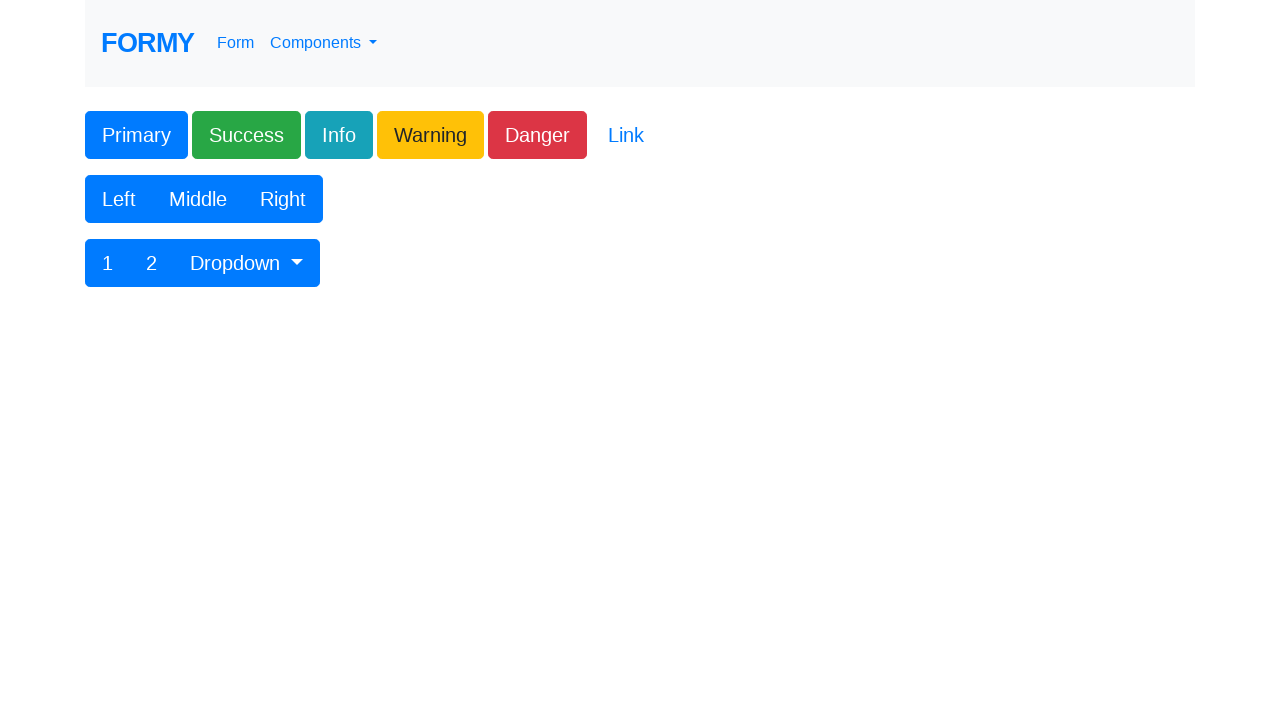

Clicked info button at (339, 135) on xpath=/html/body/div/form/div[1]/div/div/button[3]
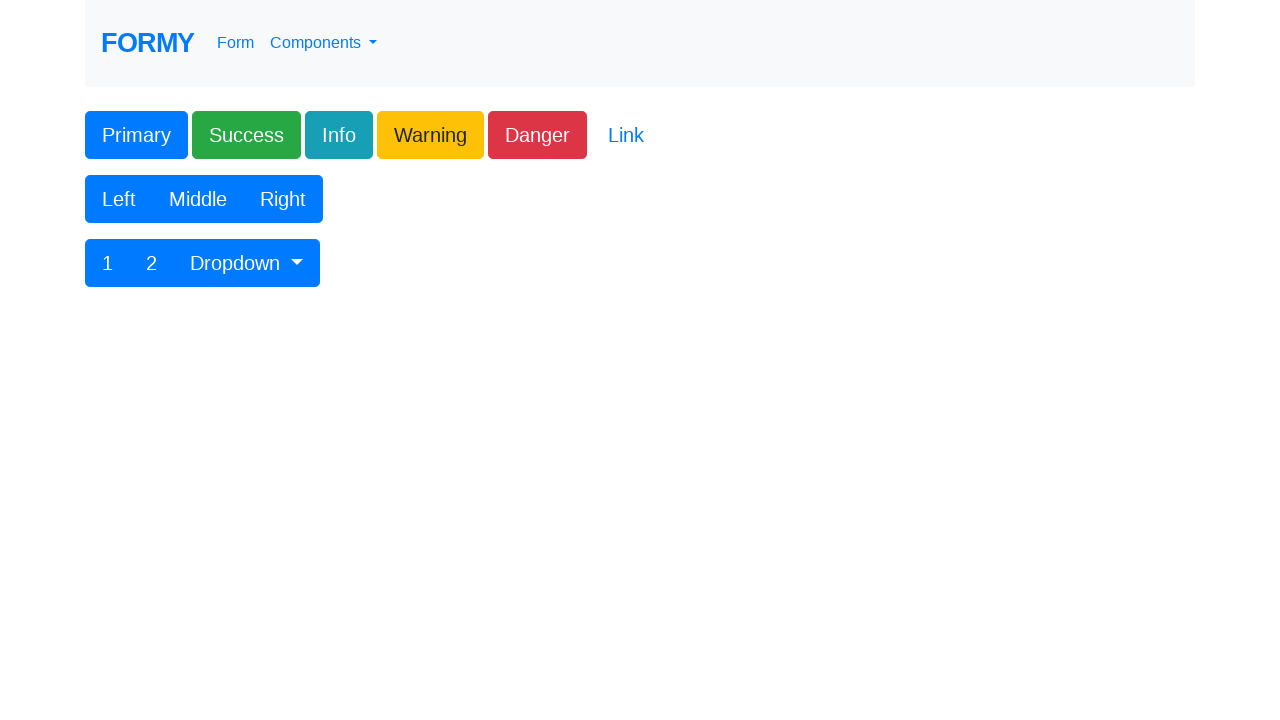

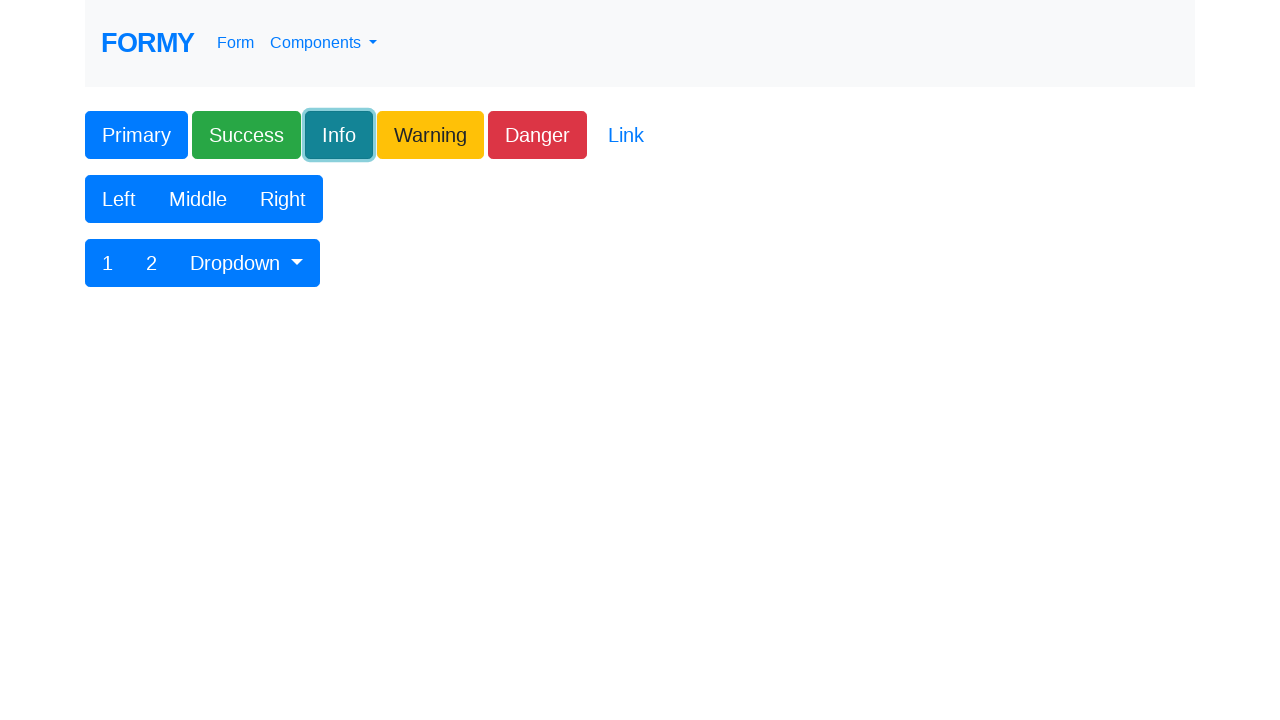